Tests blog pagination by clicking the next page link twice to navigate to the third page

Starting URL: https://yayu.dev/blog

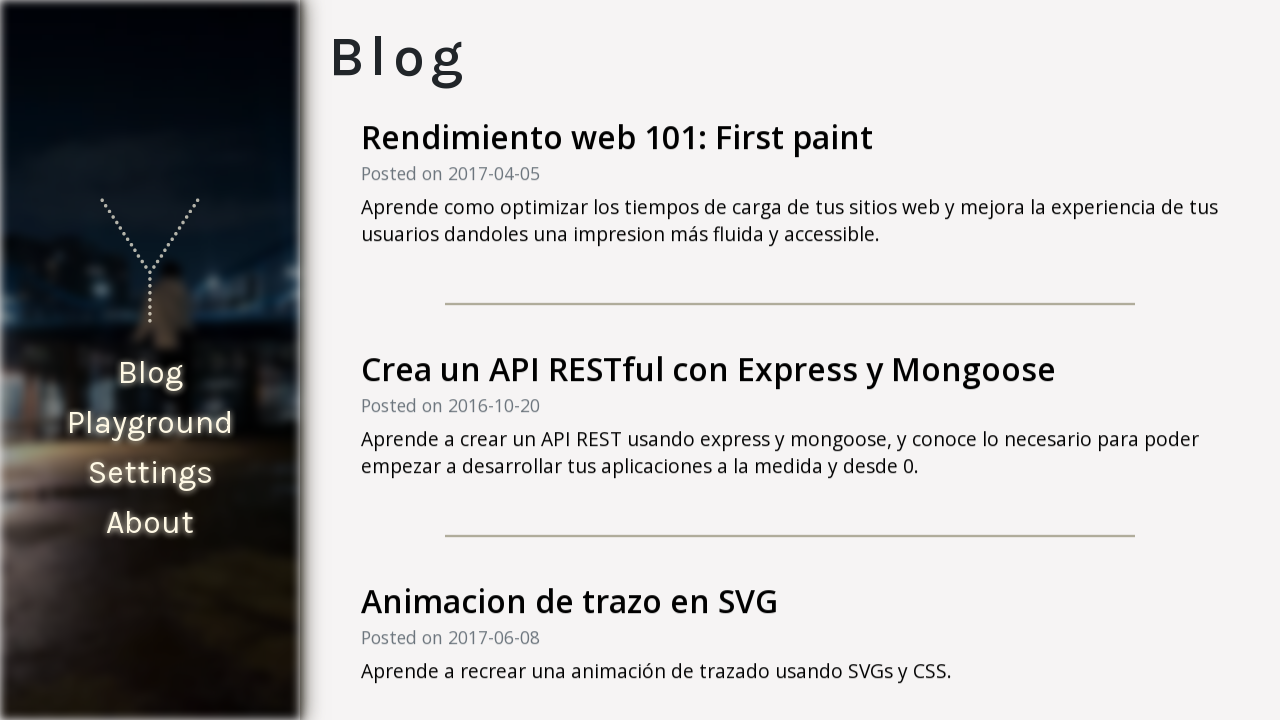

Clicked next page link to navigate to page 2 at (790, 674) on internal:testid=[data-testid="blog-pagination__next-link"s]
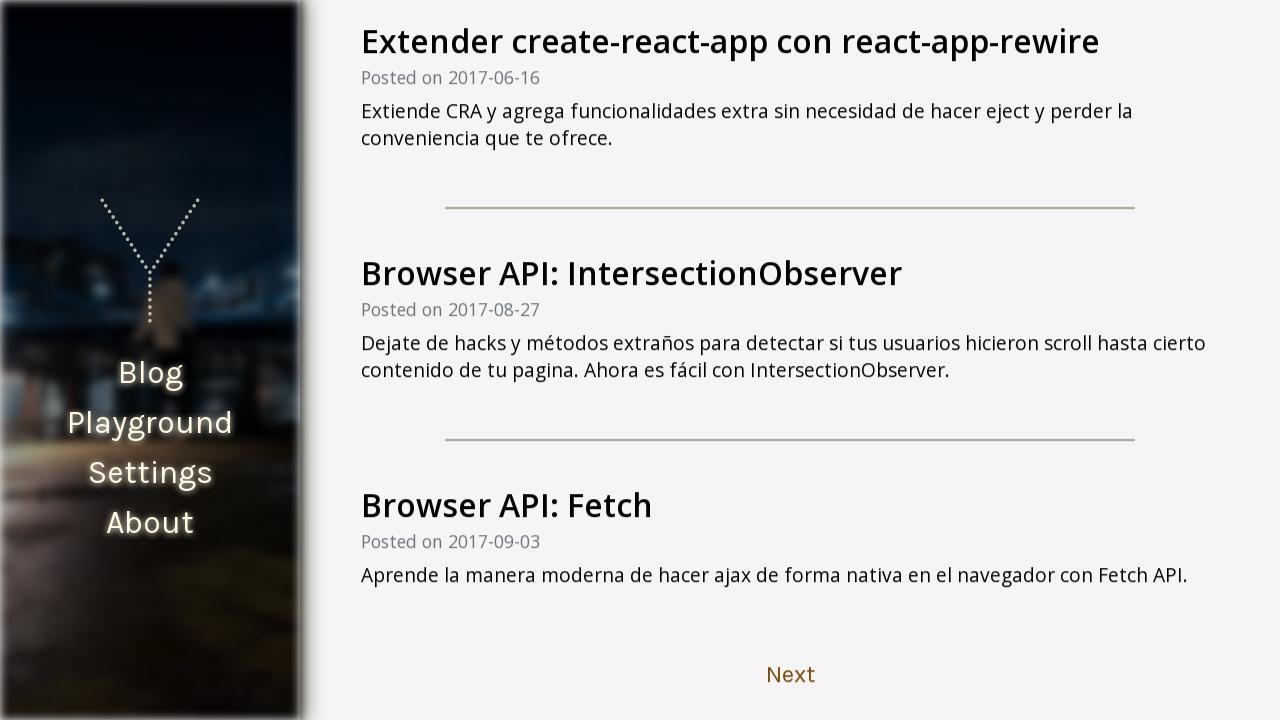

Clicked next page link again to navigate to page 3 at (852, 706) on internal:testid=[data-testid="blog-pagination__next-link"s]
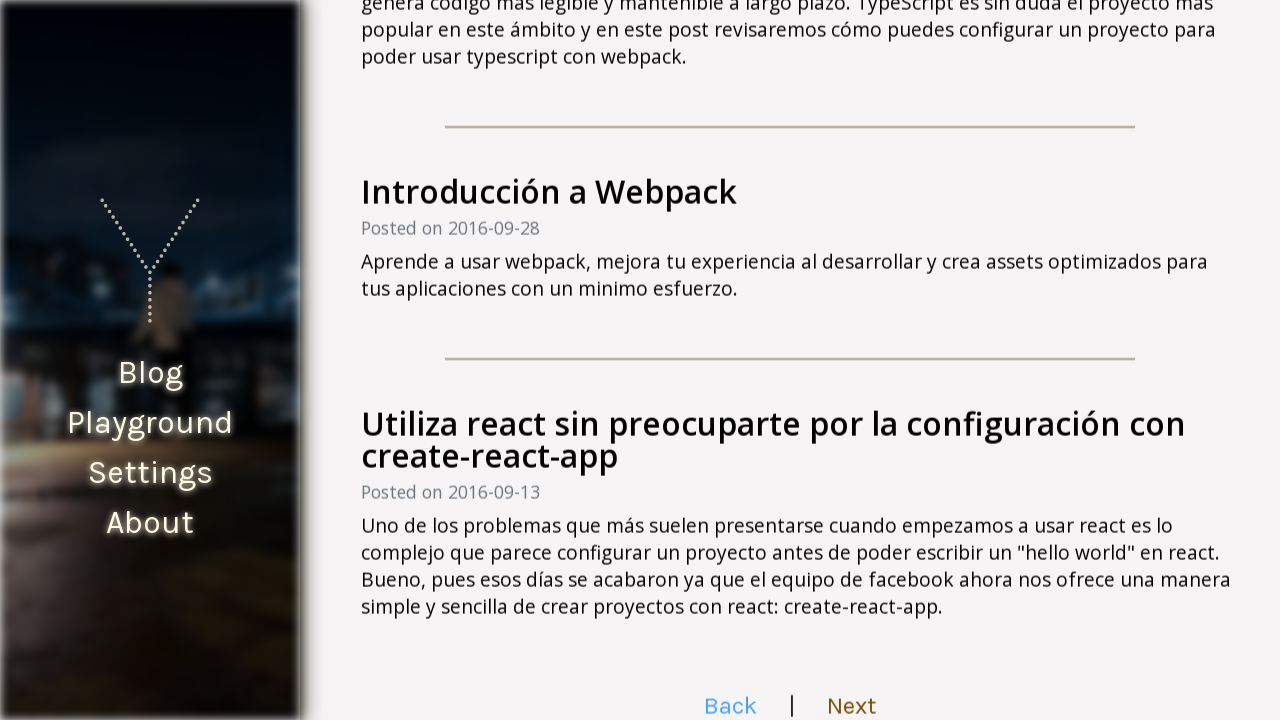

Successfully navigated to blog page 3
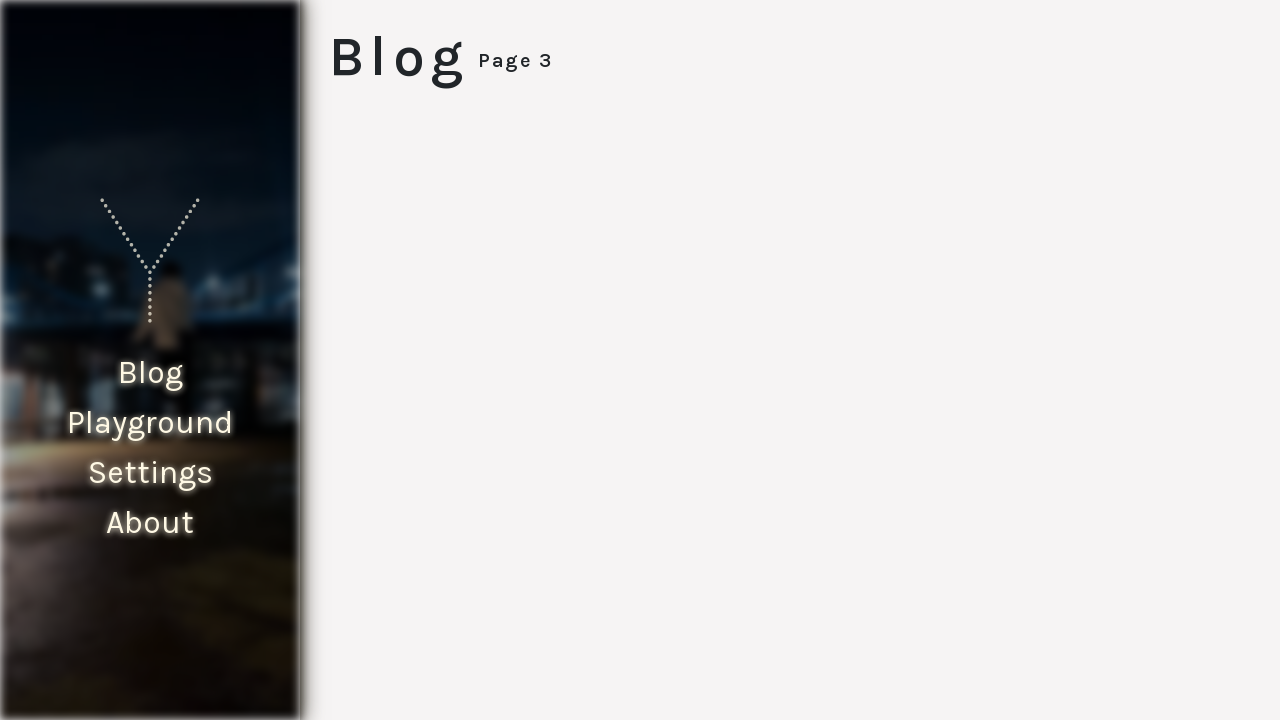

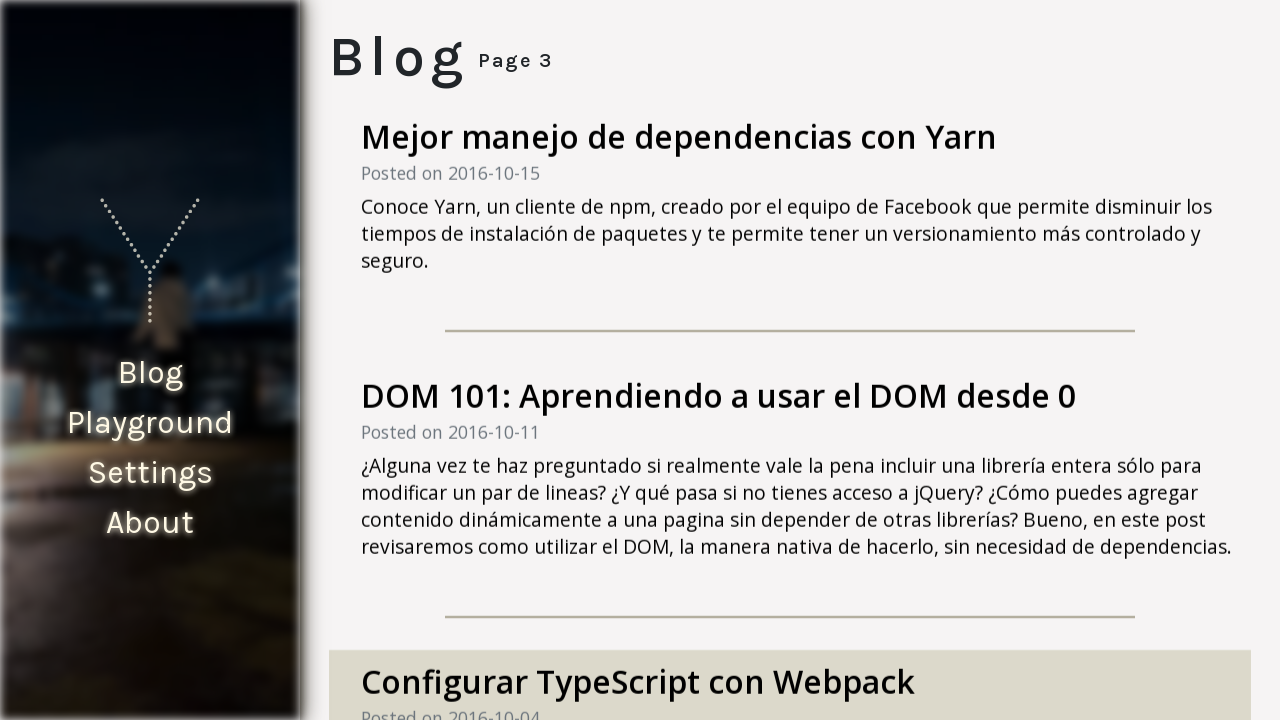